Tests browser window and tab handling by opening new tabs and windows, switching between them, and verifying content in each window

Starting URL: https://demoqa.com/browser-windows

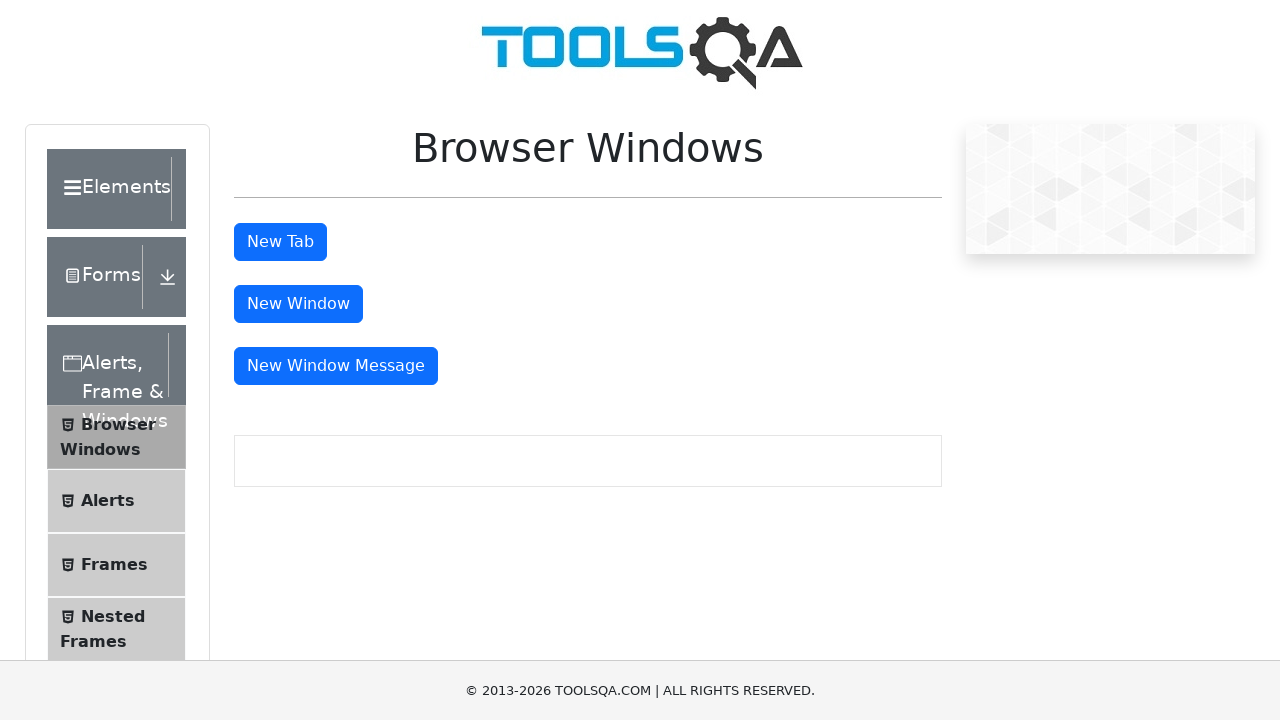

Clicked button to open new tab at (280, 242) on #tabButton
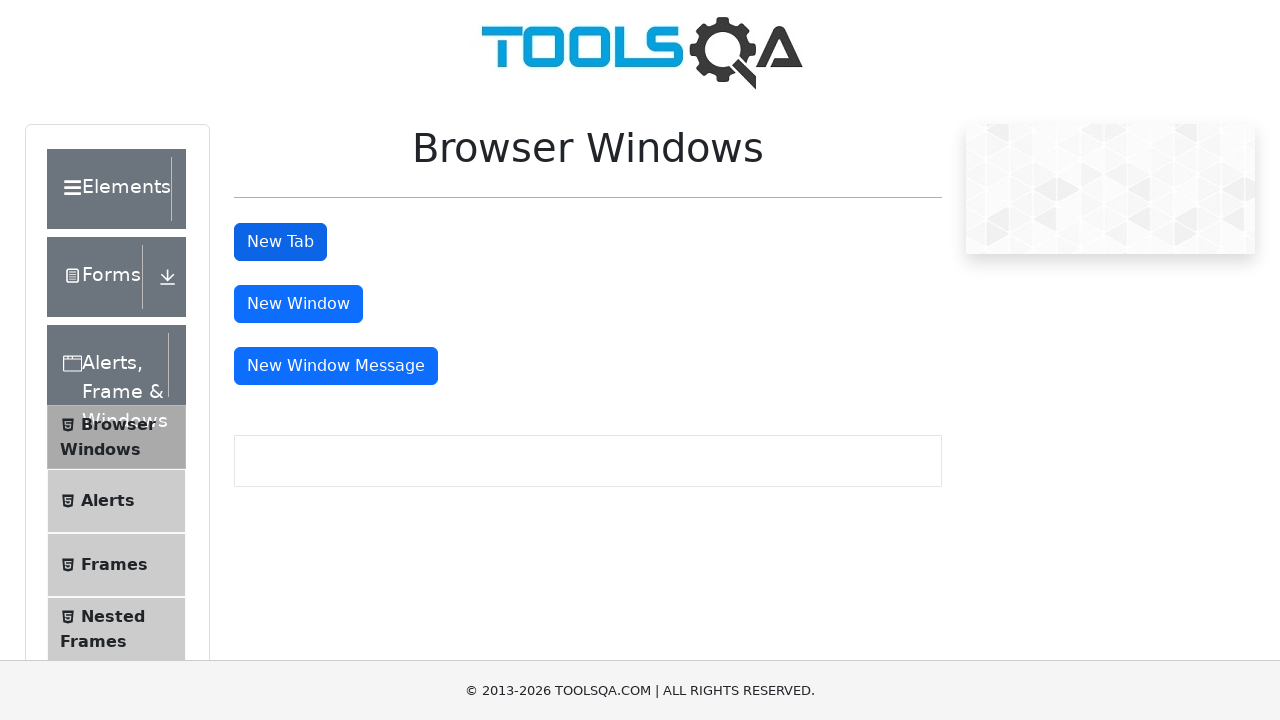

Retrieved all page contexts
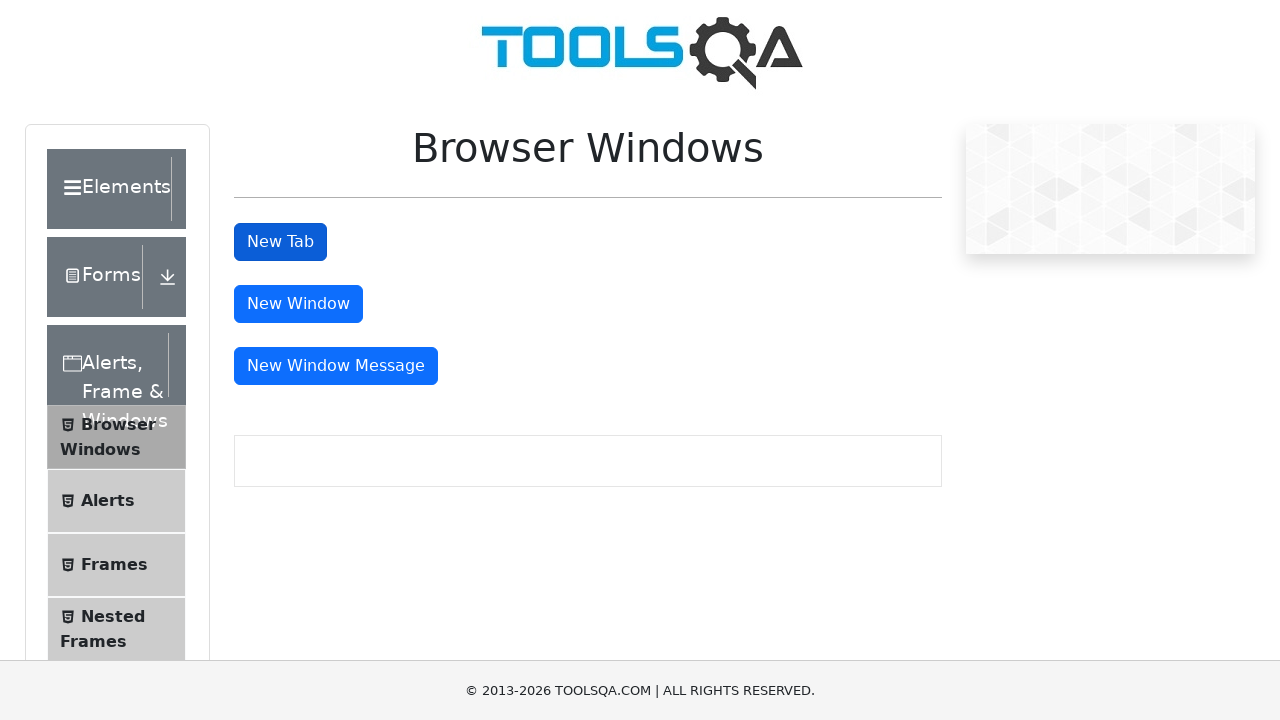

Selected the newly opened tab
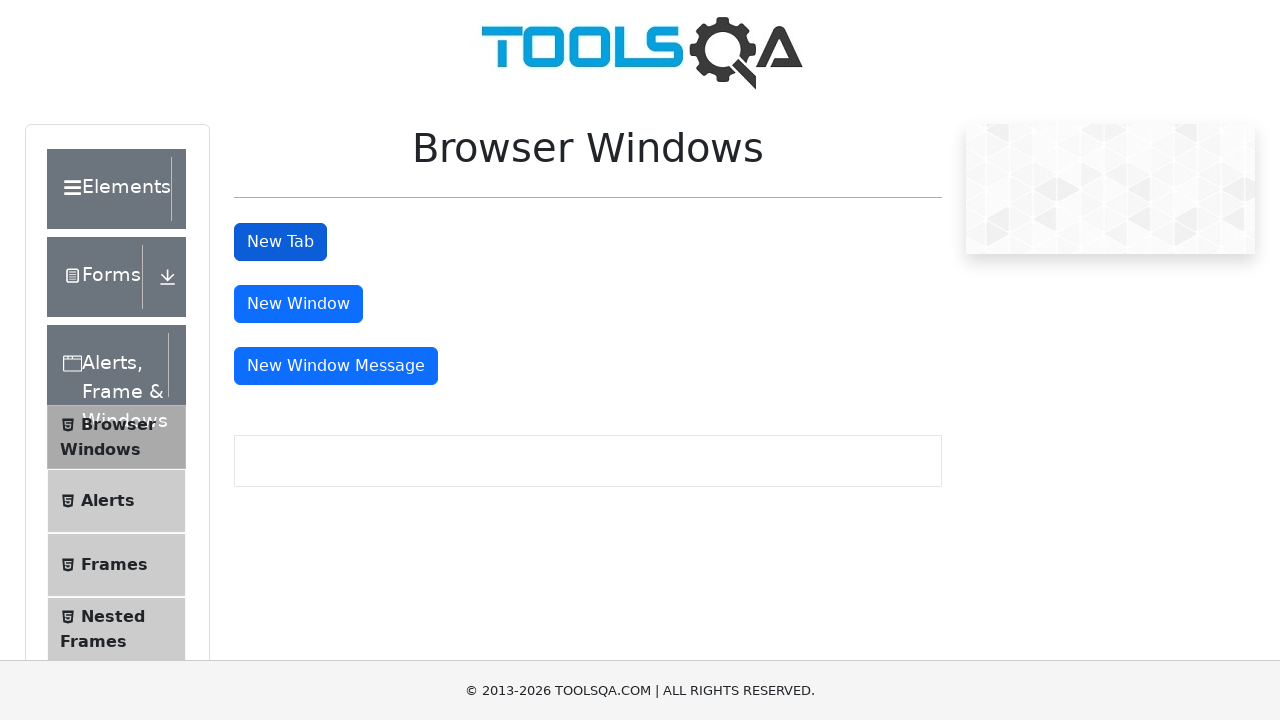

Waited for sample heading to load in child tab
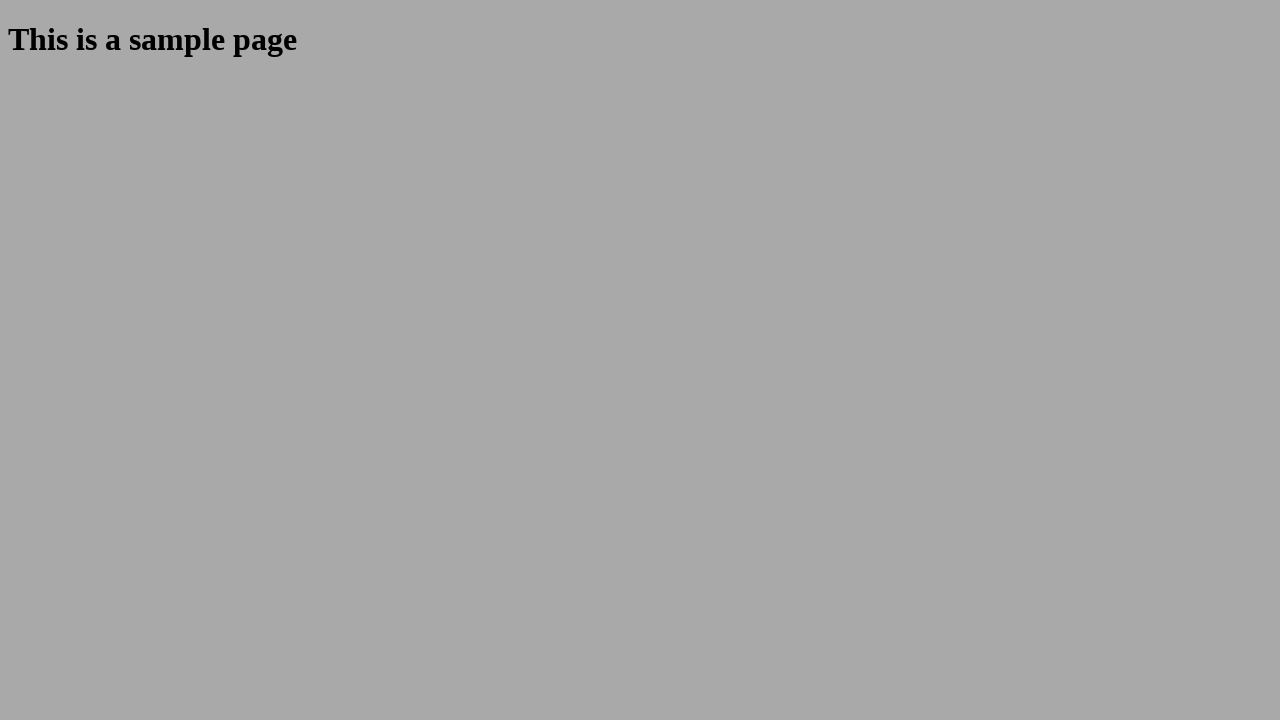

Retrieved heading text from child tab: 'This is a sample page'
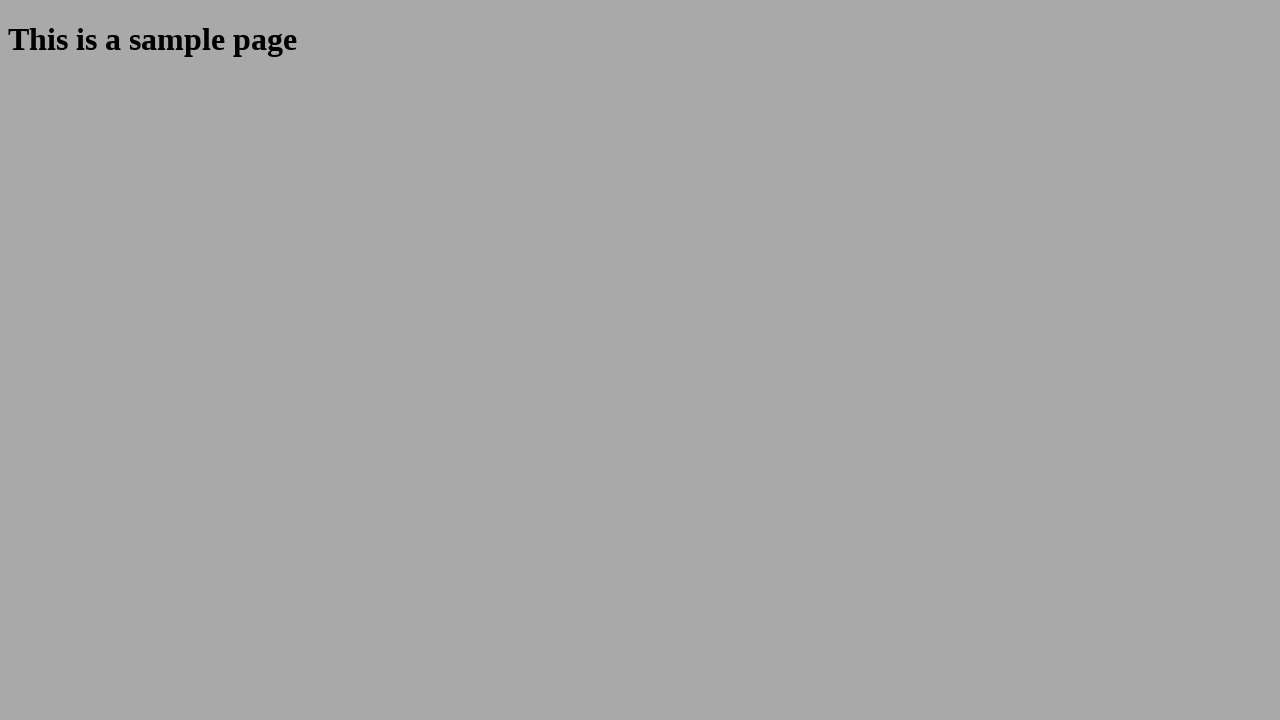

Closed child tab
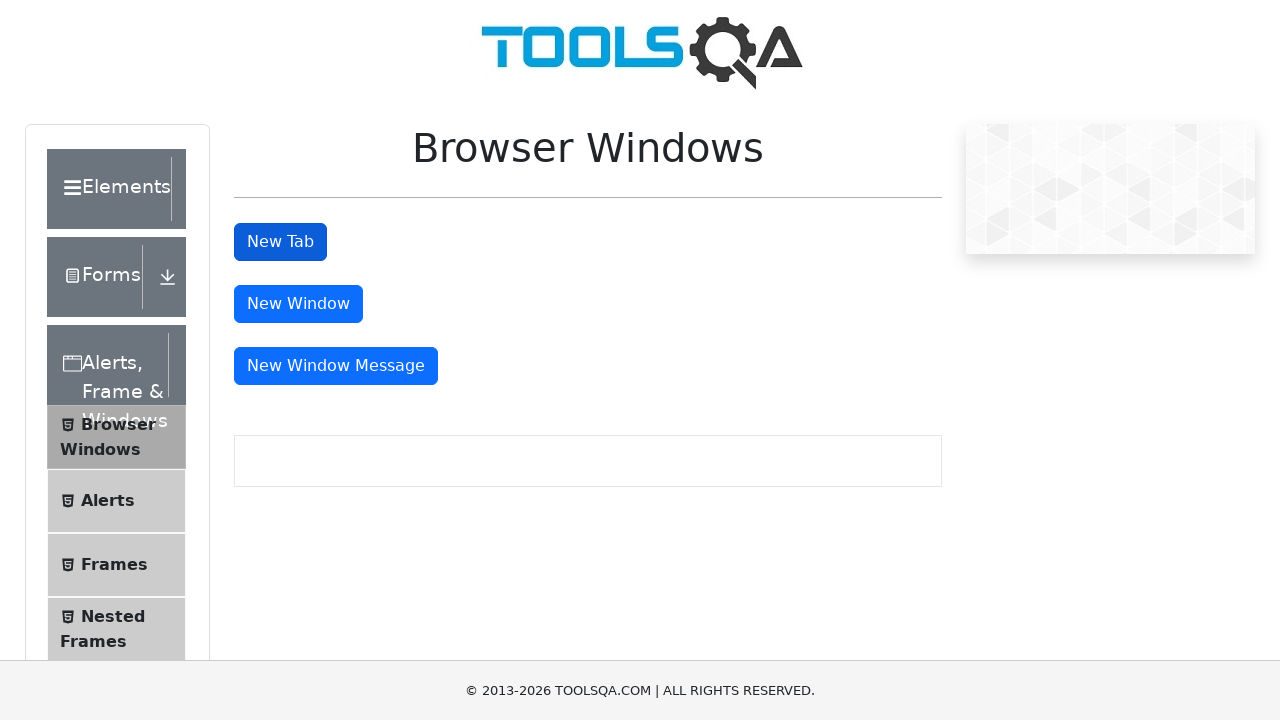

Clicked button to open new window at (298, 304) on #windowButton
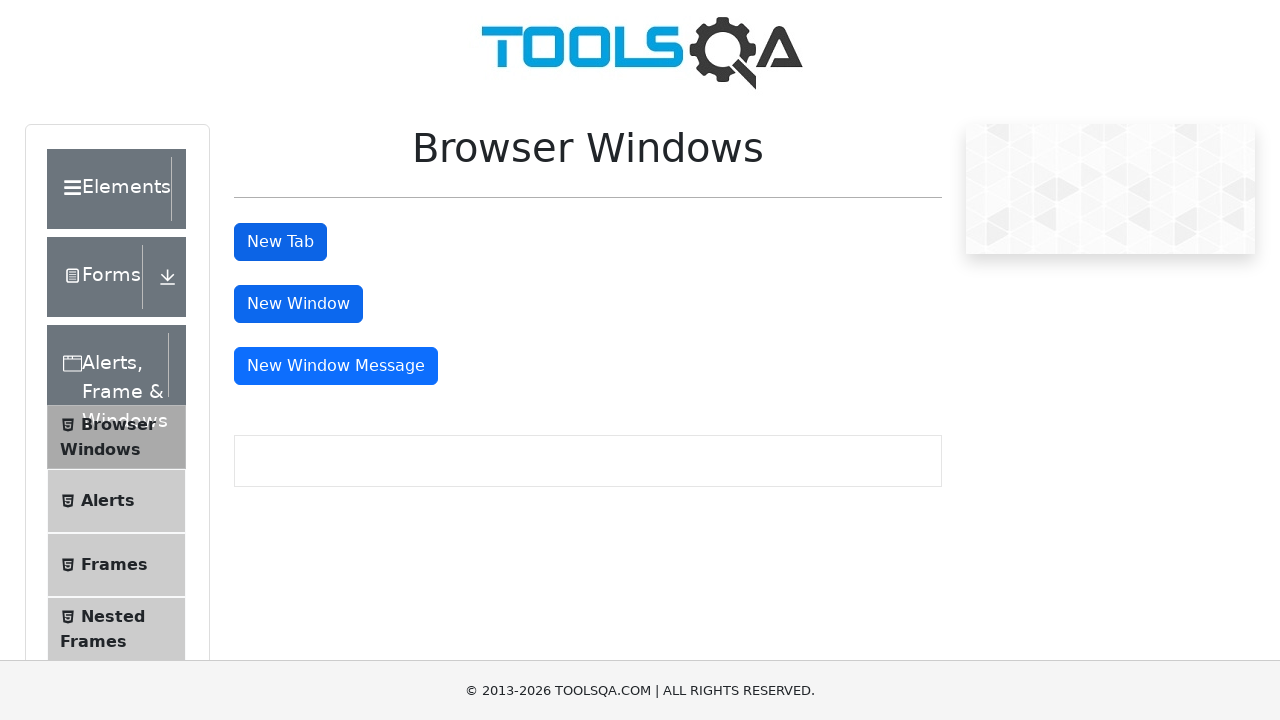

Retrieved all page contexts after opening new window
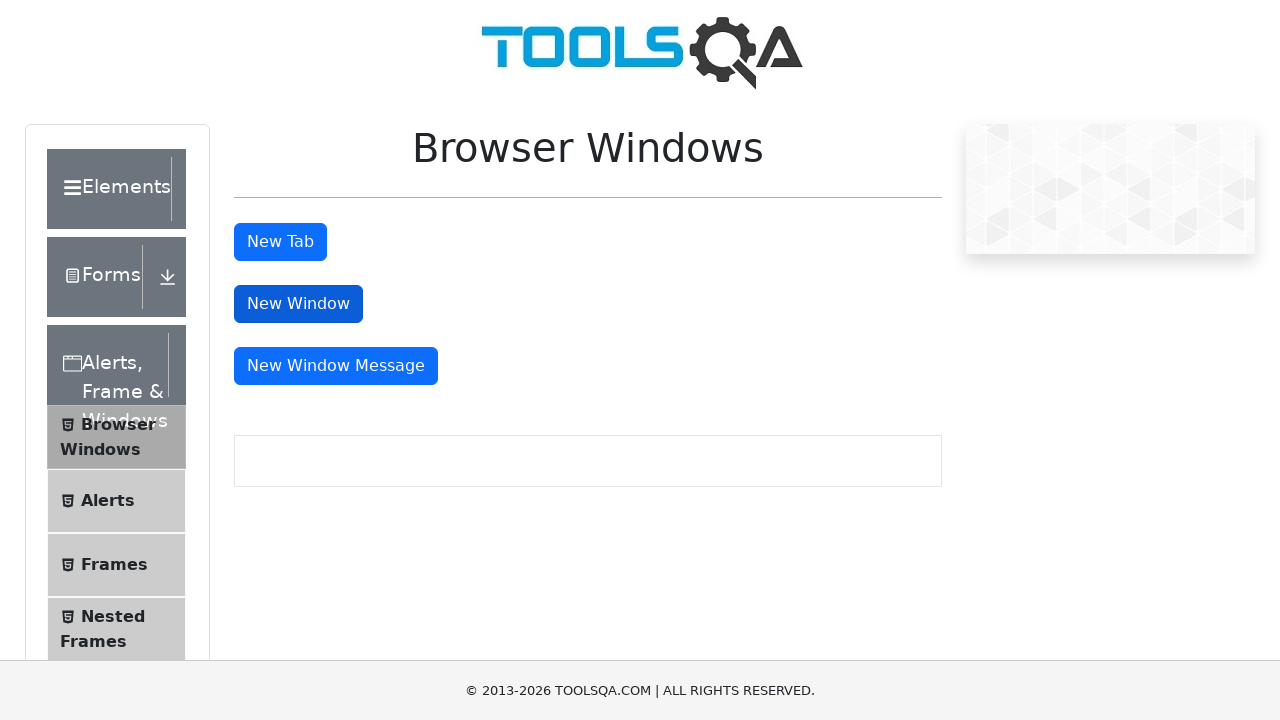

Selected the newly opened window
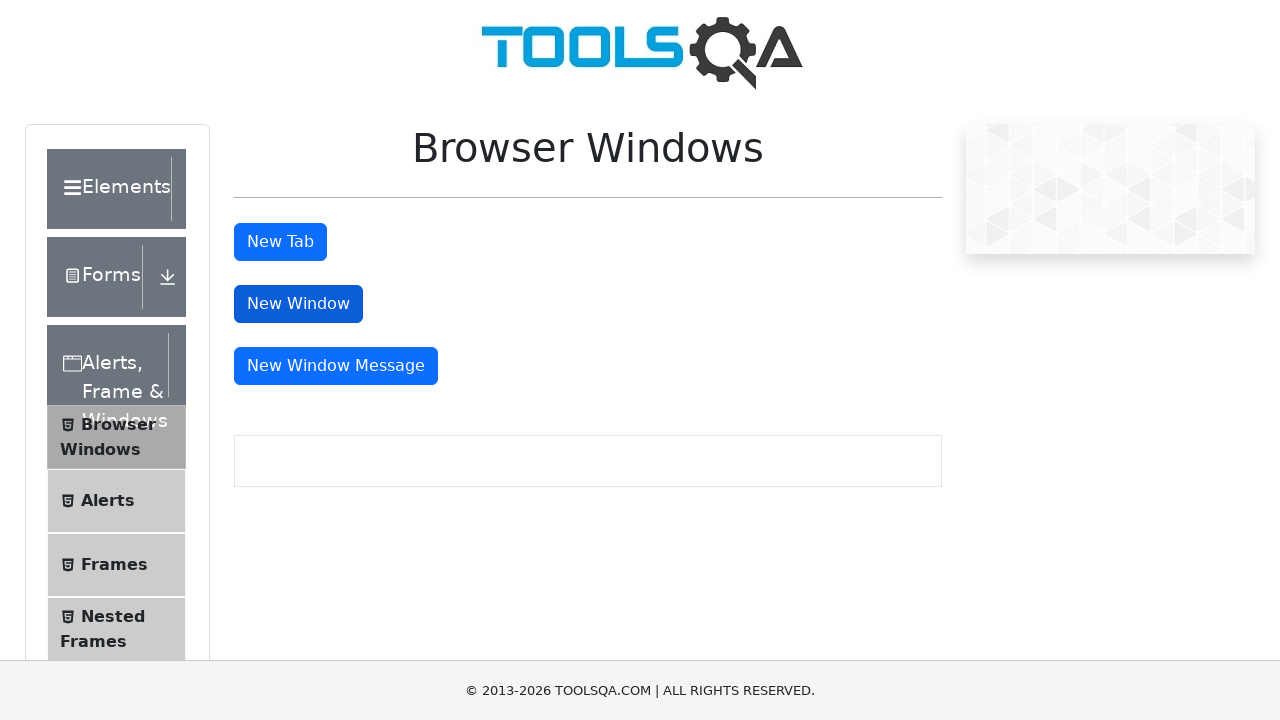

Waited for sample heading to load in child window
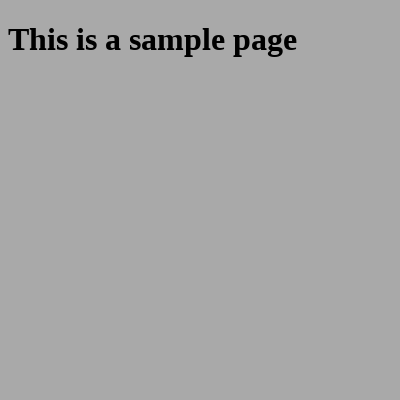

Retrieved heading text from child window: 'This is a sample page'
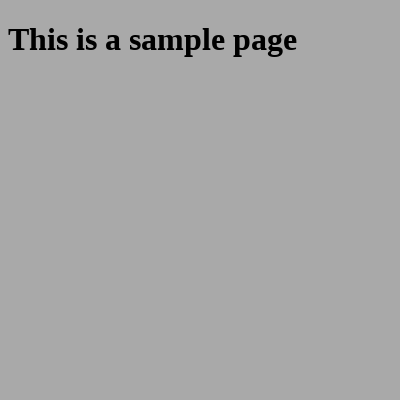

Closed child window
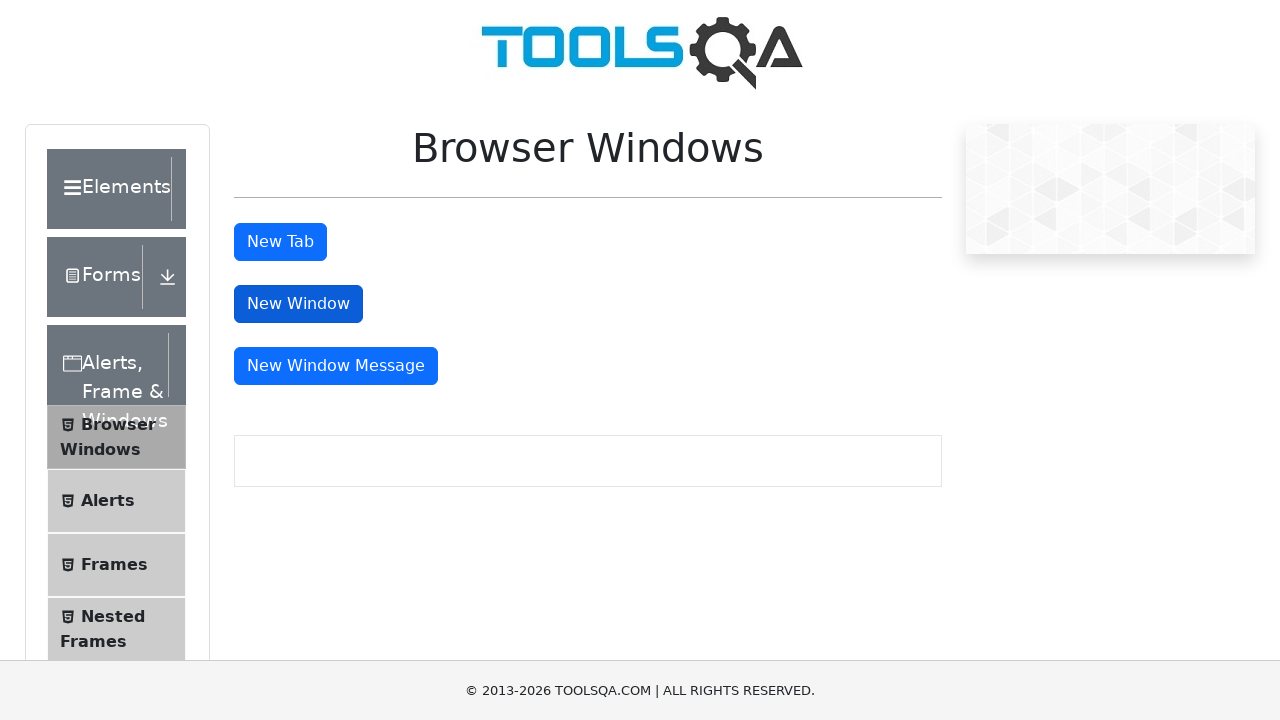

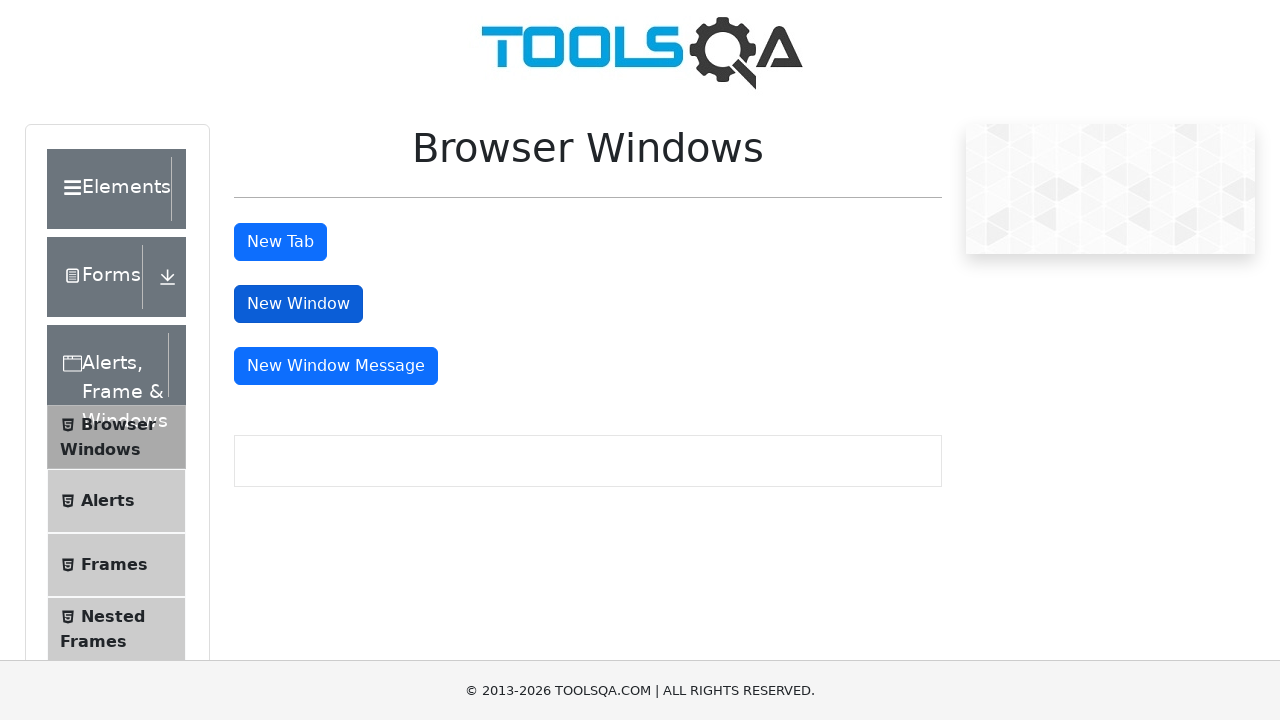